Navigates to Google signup page, clicks the Help link which opens in a new window, and switches between the parent and child windows

Starting URL: https://accounts.google.com/signup

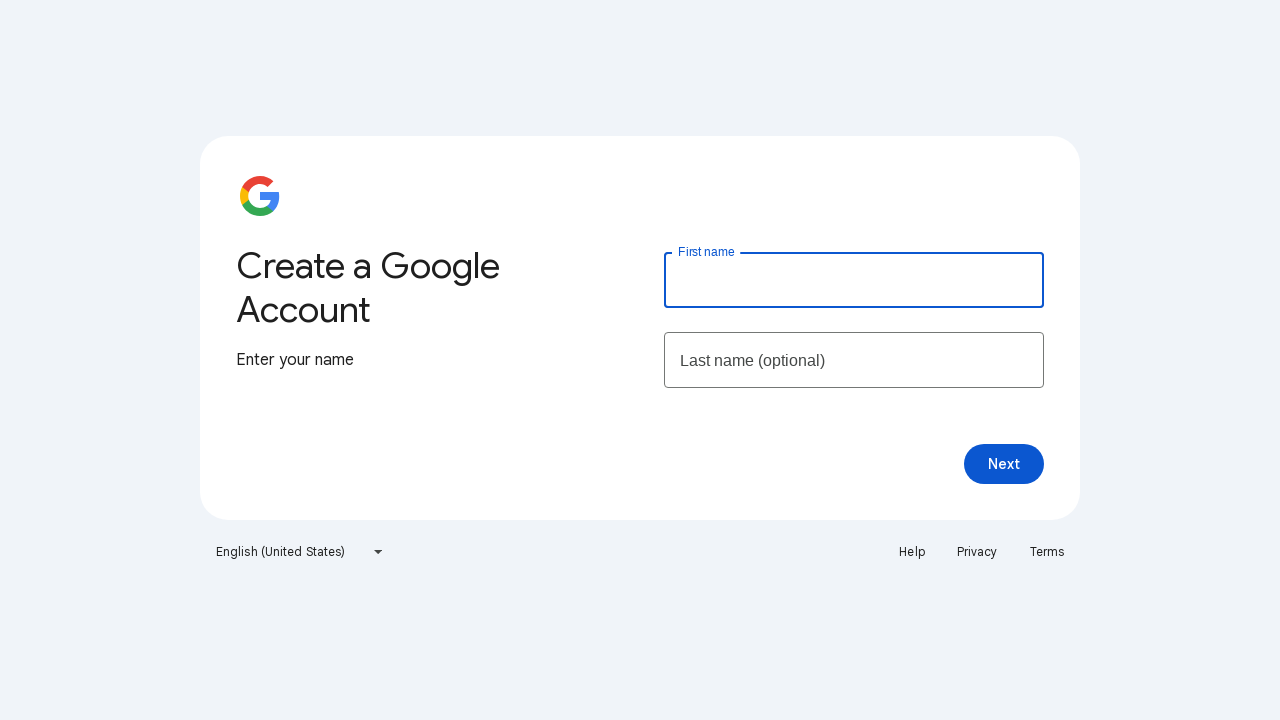

Navigated to Google signup page
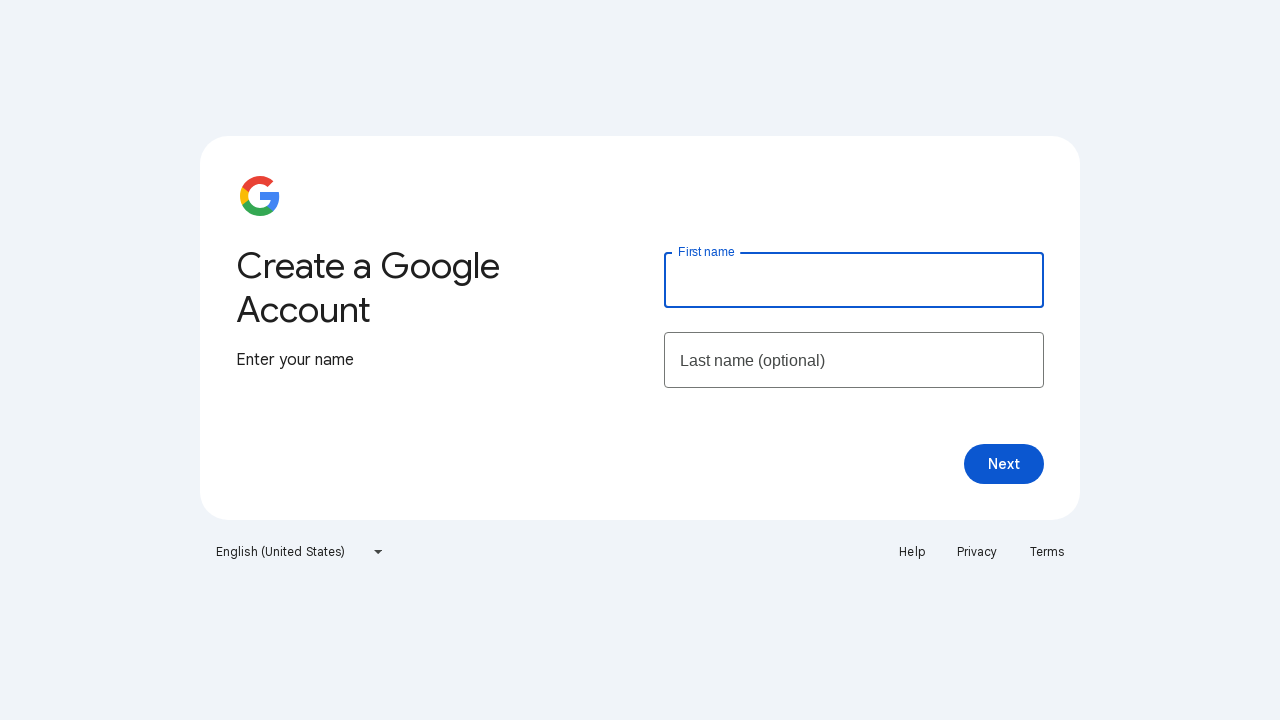

Clicked Help link, new window opened at (912, 552) on a:has-text('Help')
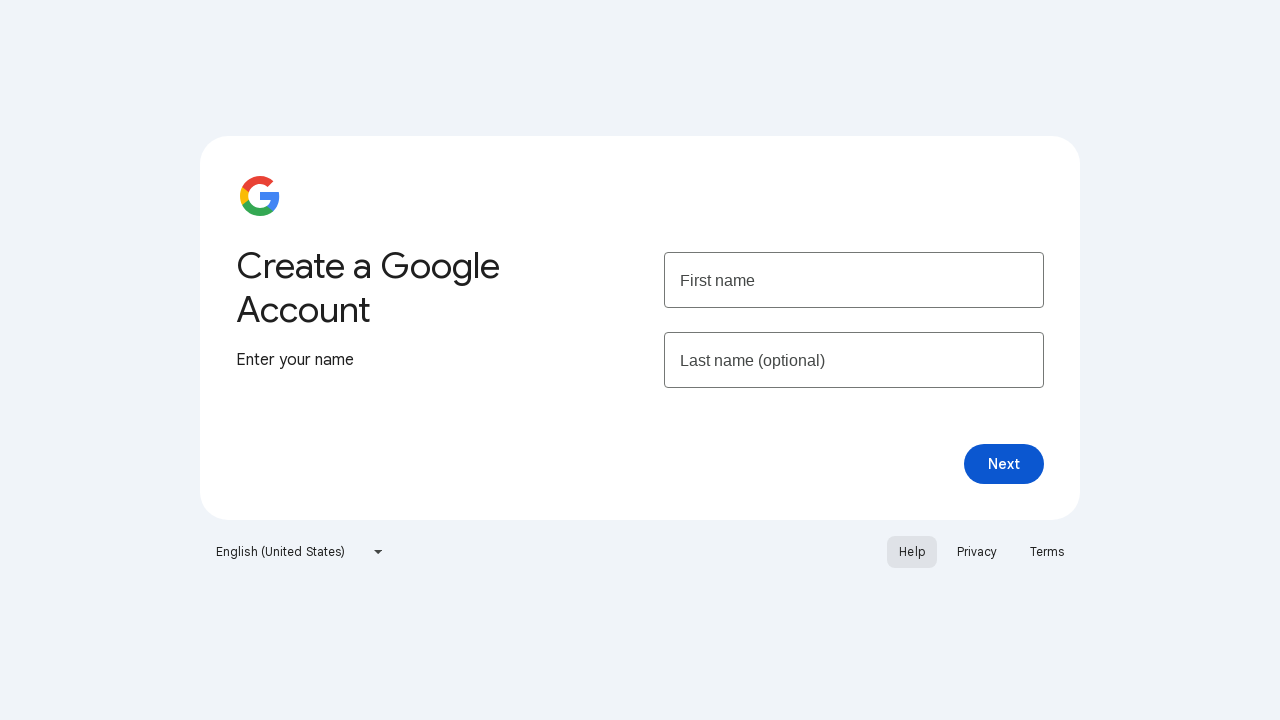

Captured new page/window reference
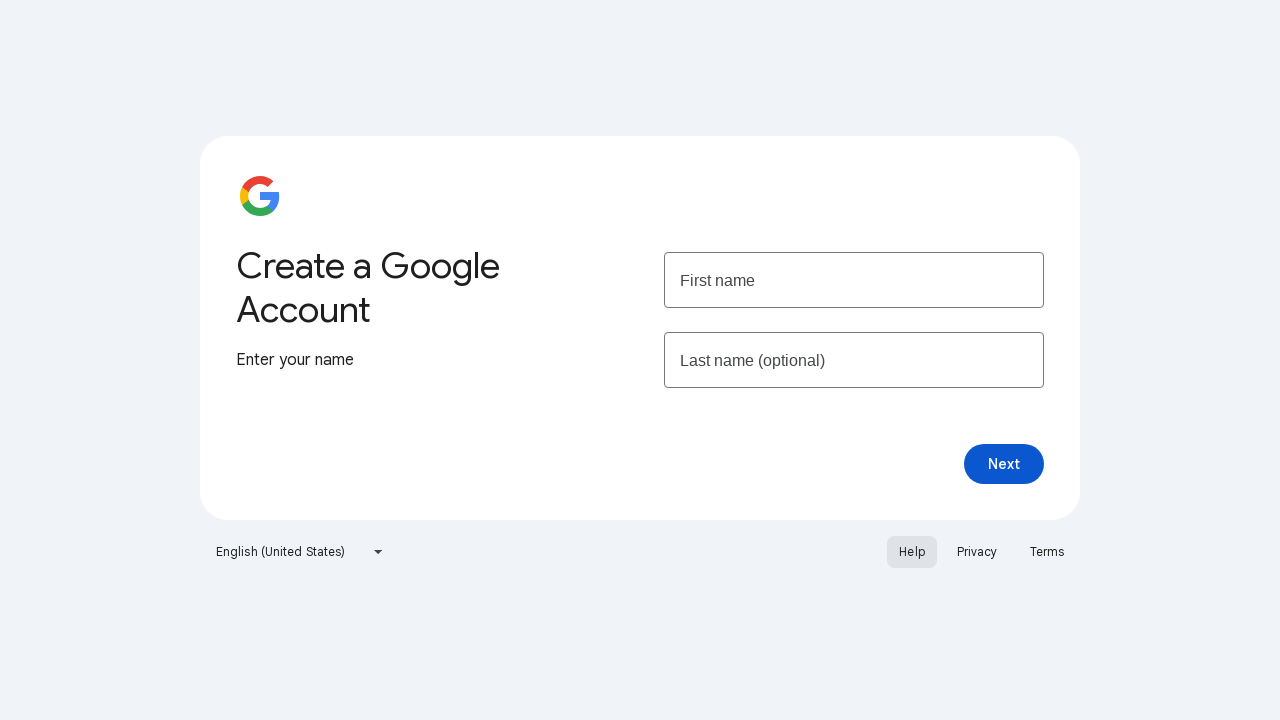

New page finished loading
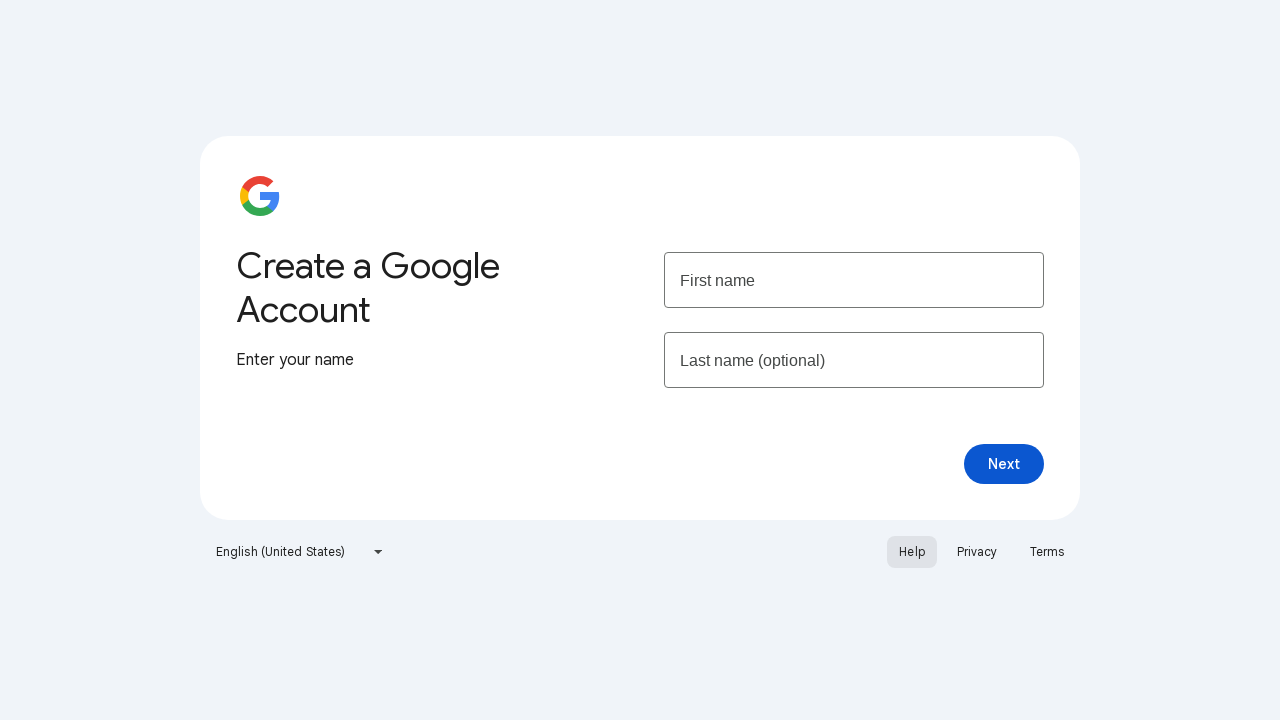

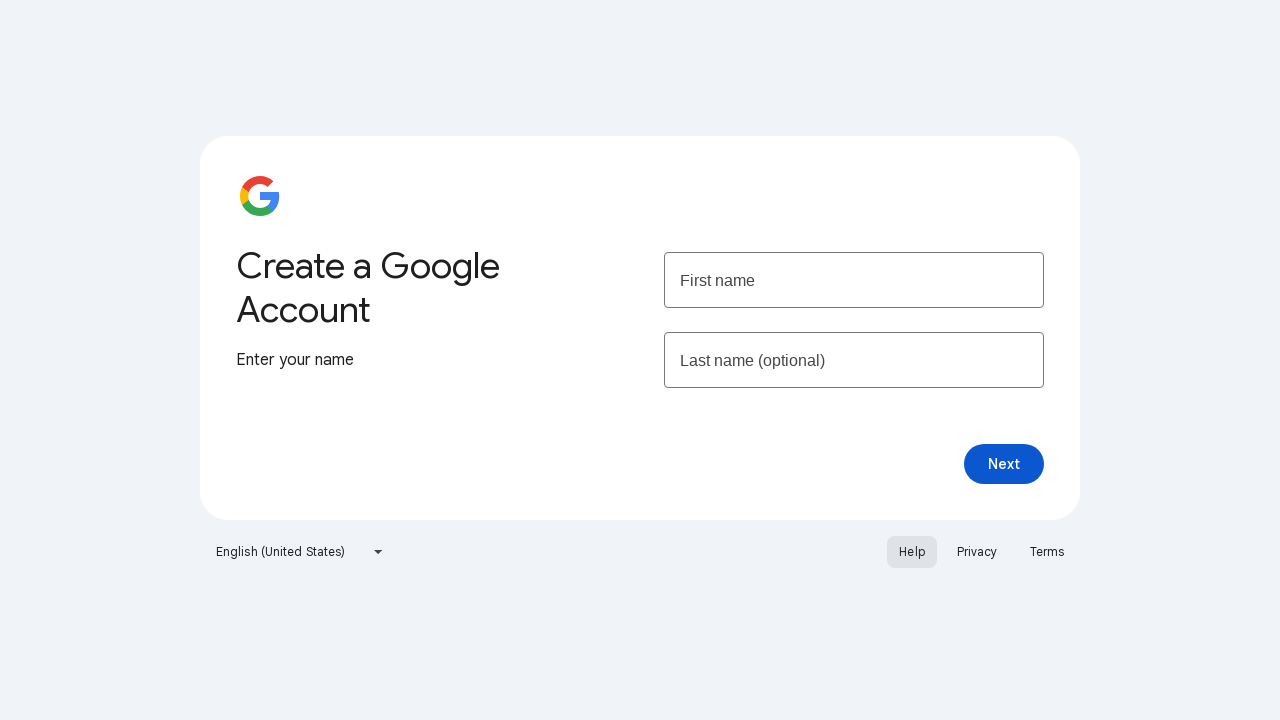